Opens the OrangeHRM demo page and verifies that the page title matches the expected value "OrangeHRM".

Starting URL: https://opensource-demo.orangehrmlive.com/

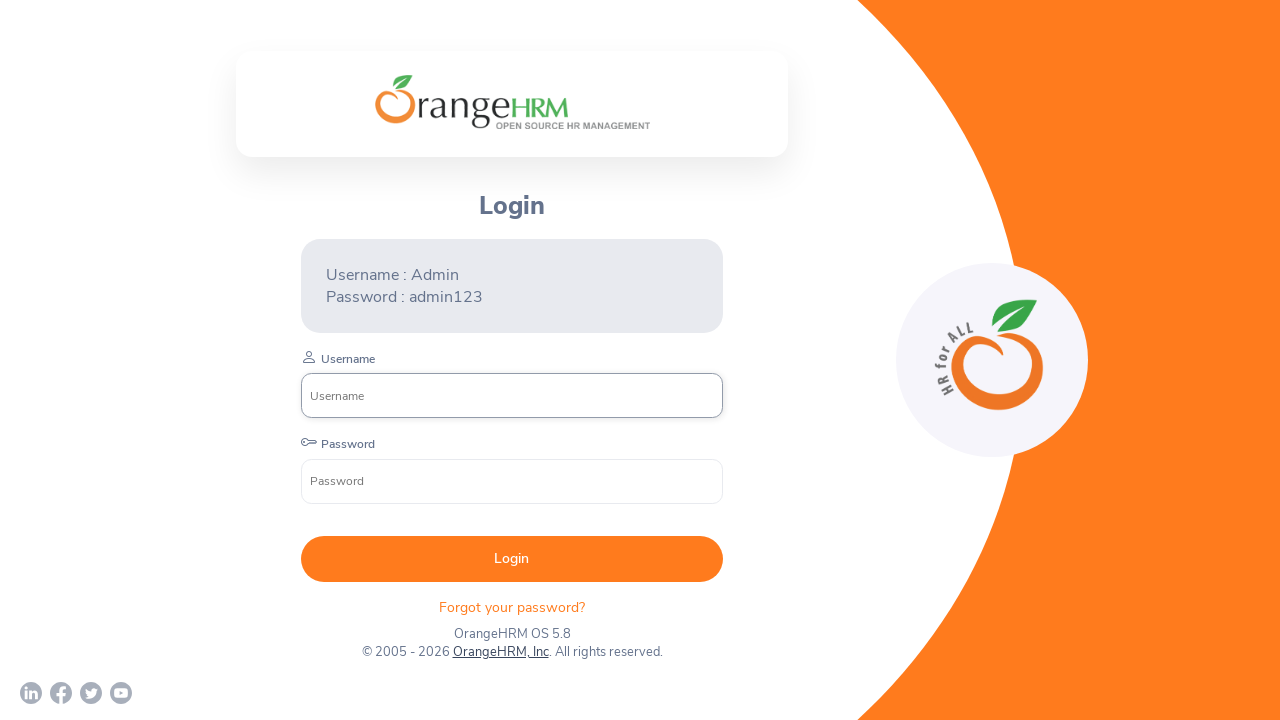

Waited for page to load (domcontentloaded state)
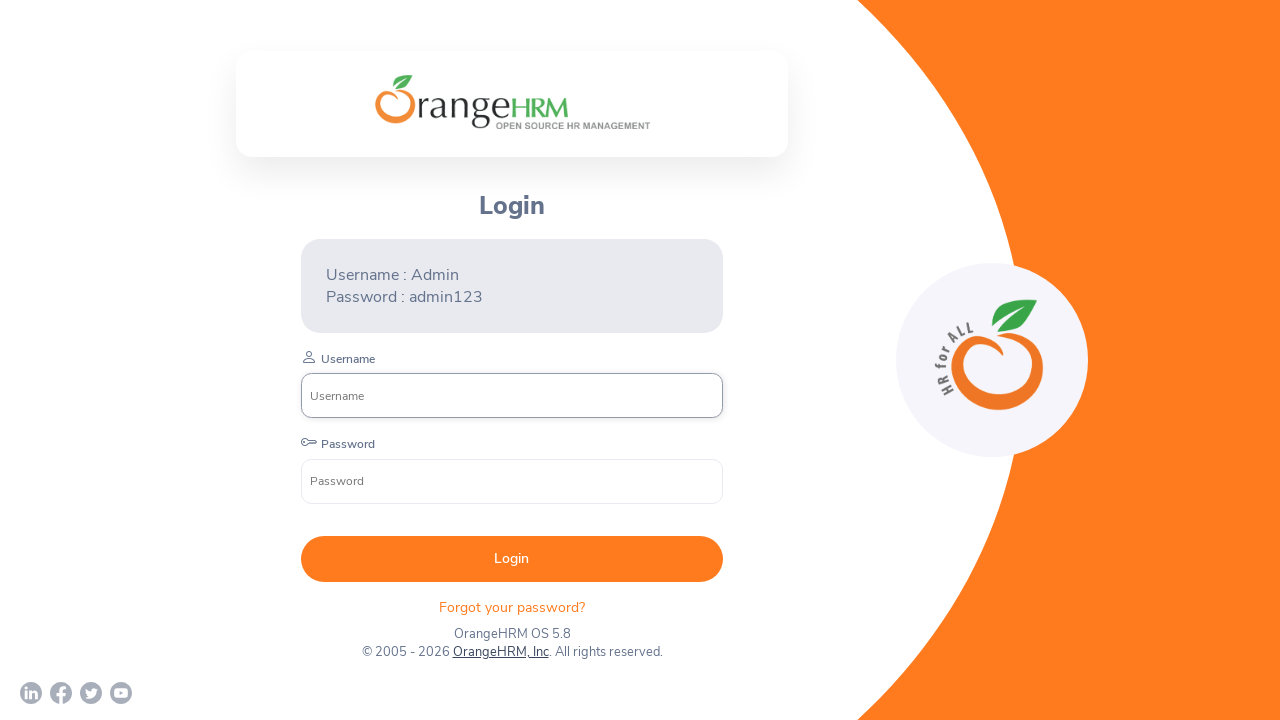

Retrieved page title: 'OrangeHRM'
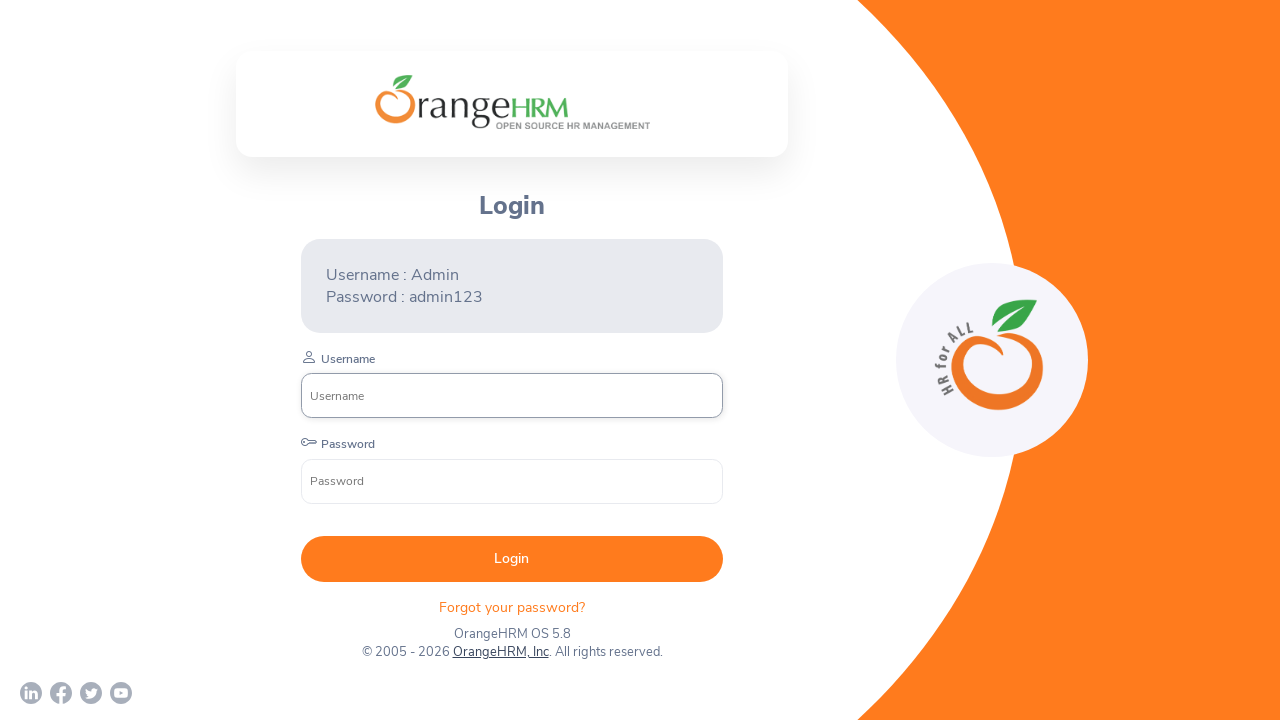

Verified page title matches expected value 'OrangeHRM'
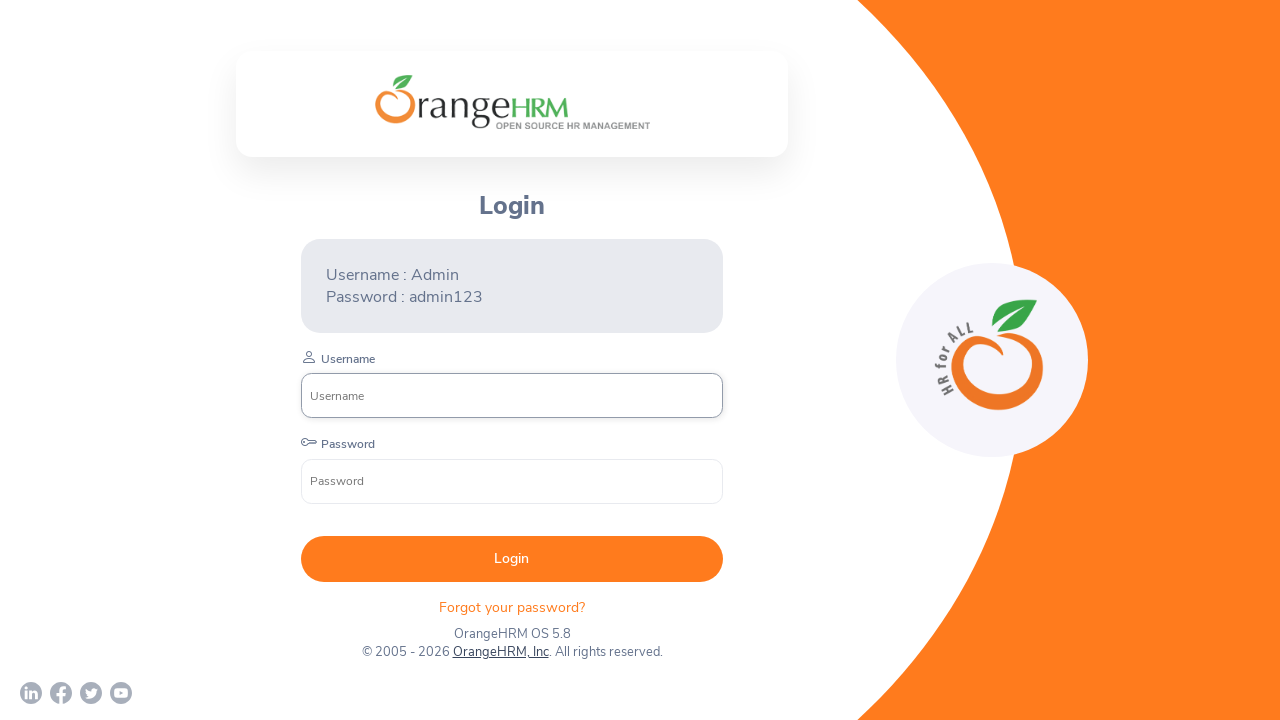

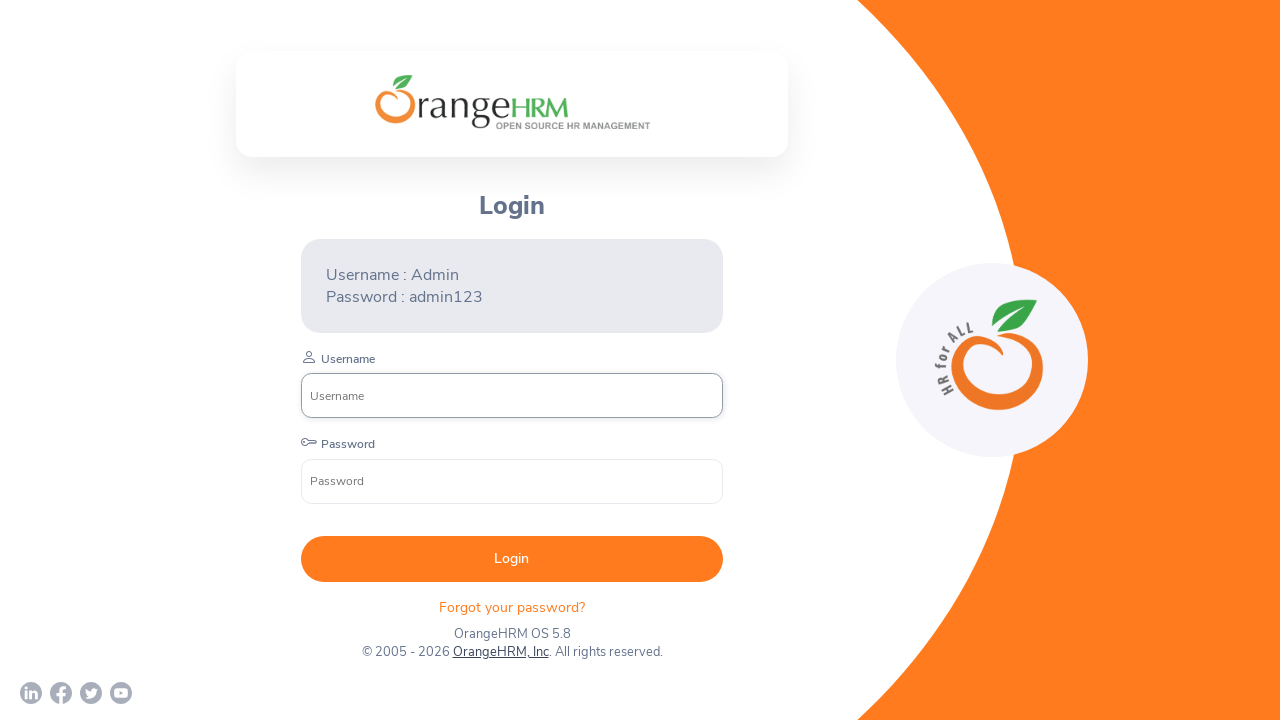